Tests selecting a radio button and checkbox on a registration form page

Starting URL: https://demo.automationtesting.in/Register.html

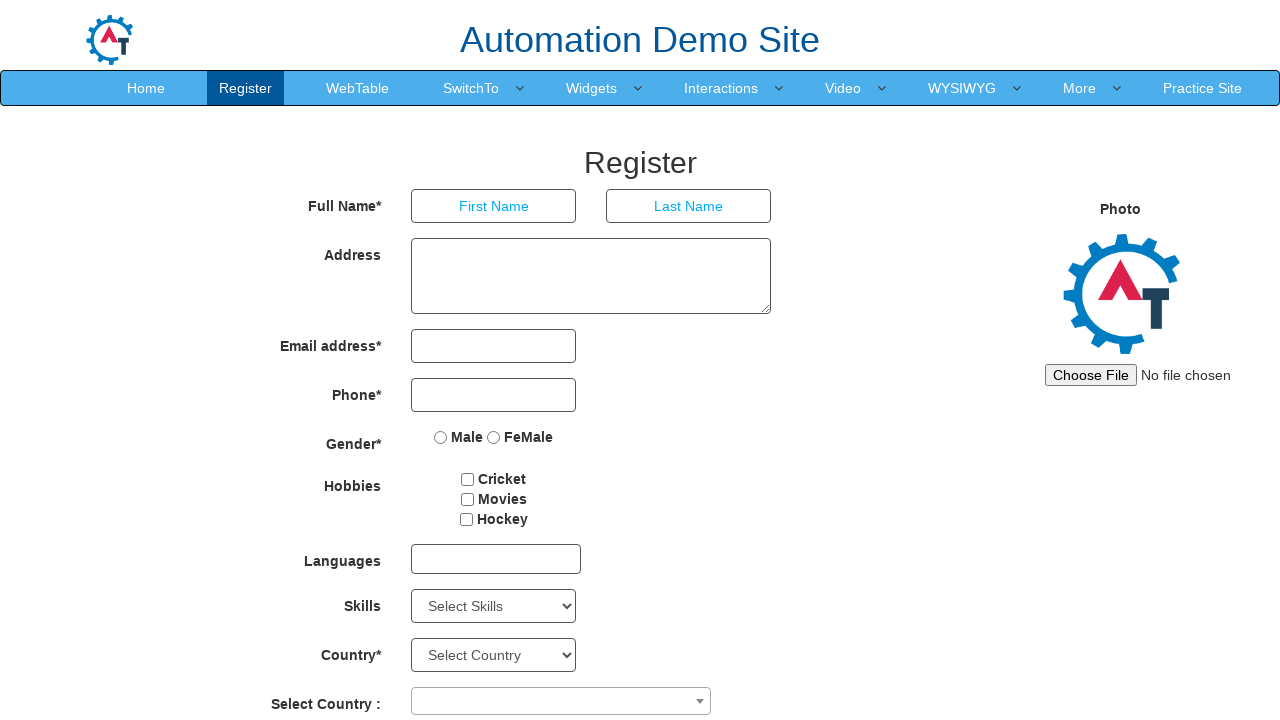

Navigated to registration form page
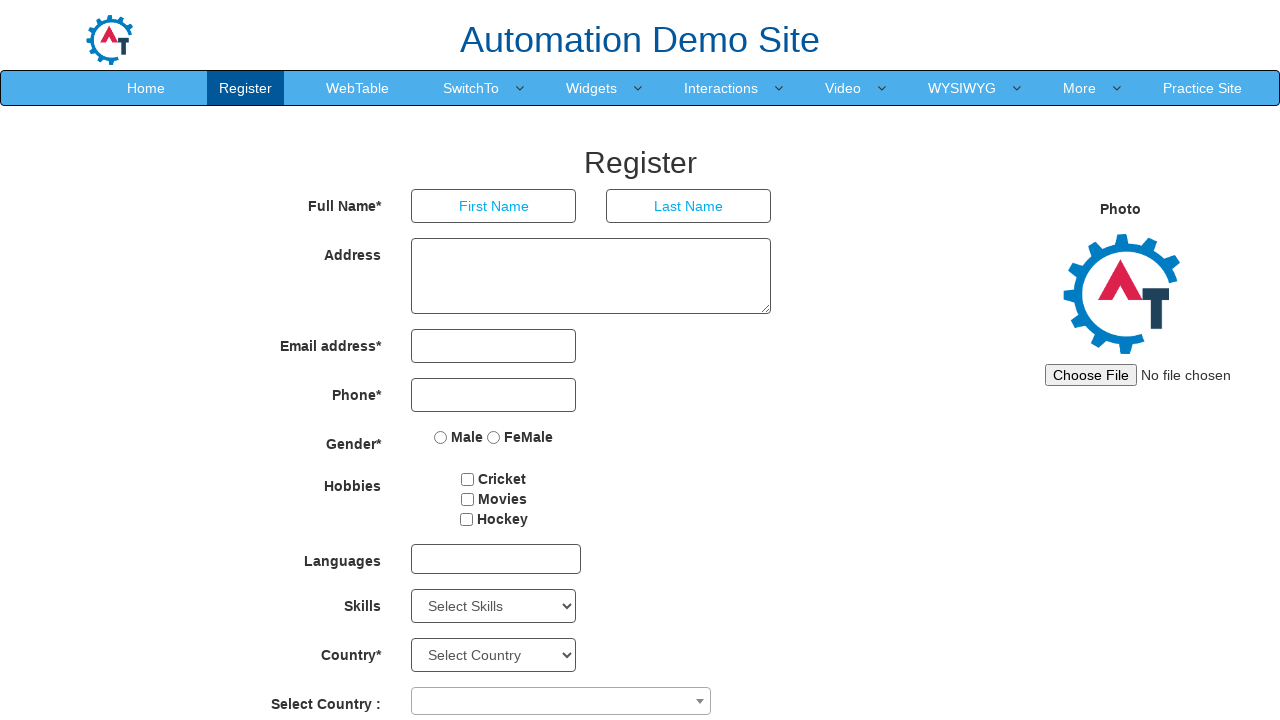

Clicked radio button option at (441, 437) on input[name='radiooptions']
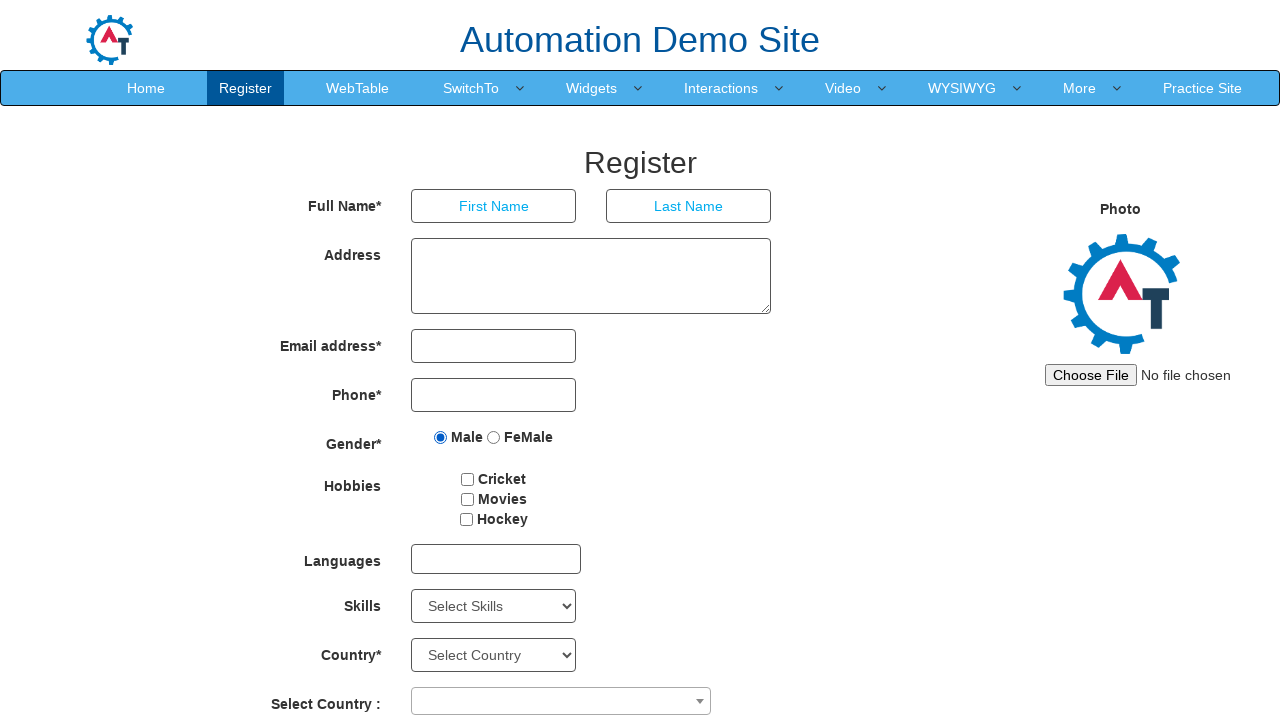

Clicked checkbox at (468, 479) on #checkbox1
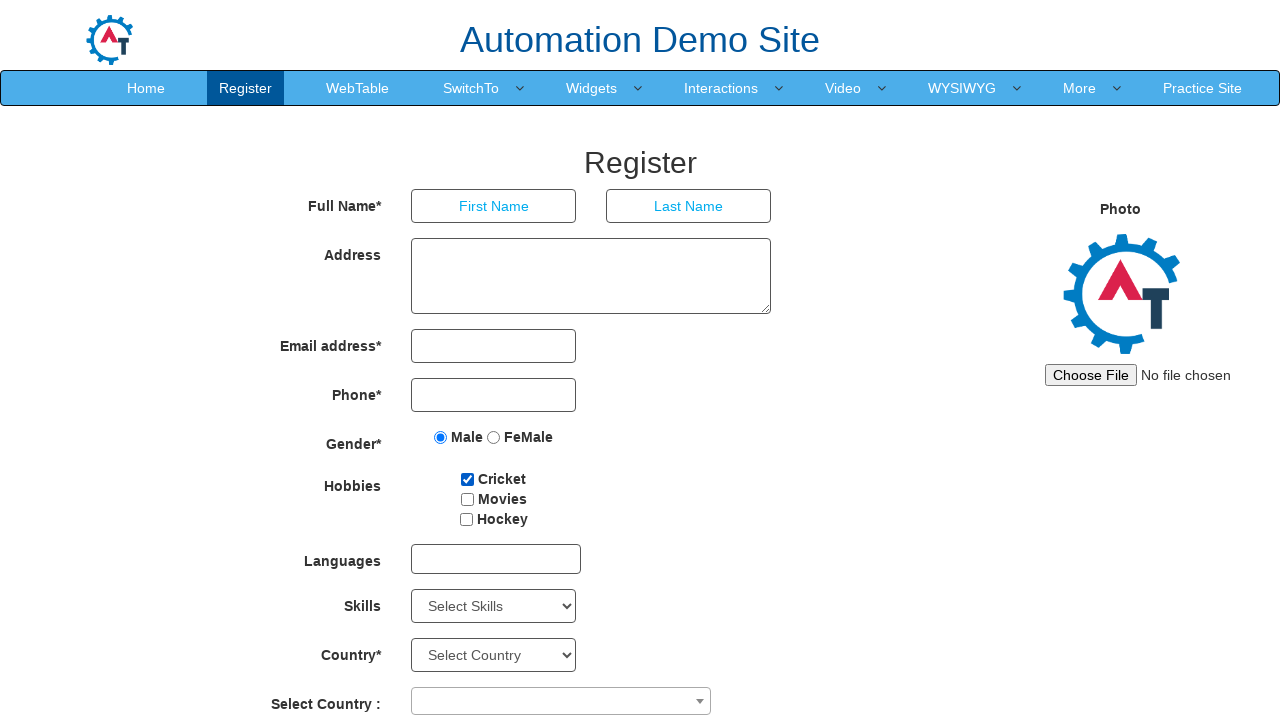

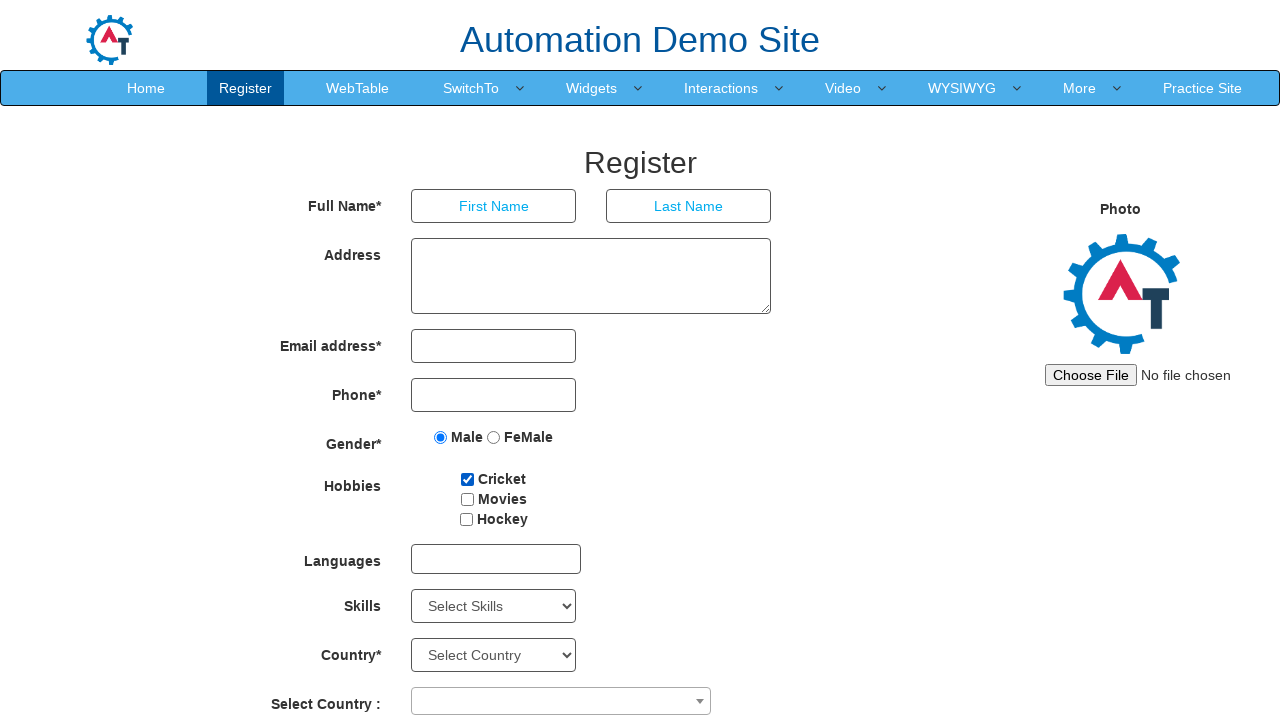